Tests that the counter displays the current number of todo items

Starting URL: https://demo.playwright.dev/todomvc

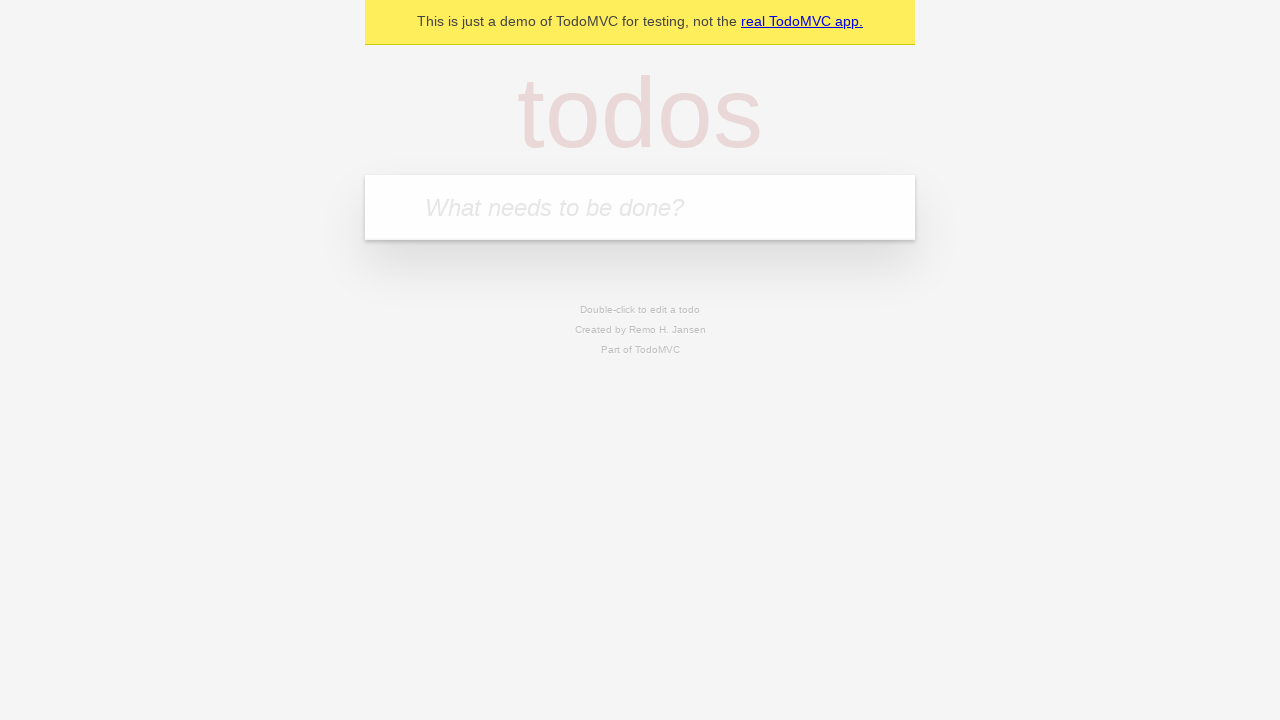

Filled new todo input with 'buy some cheese' on .new-todo
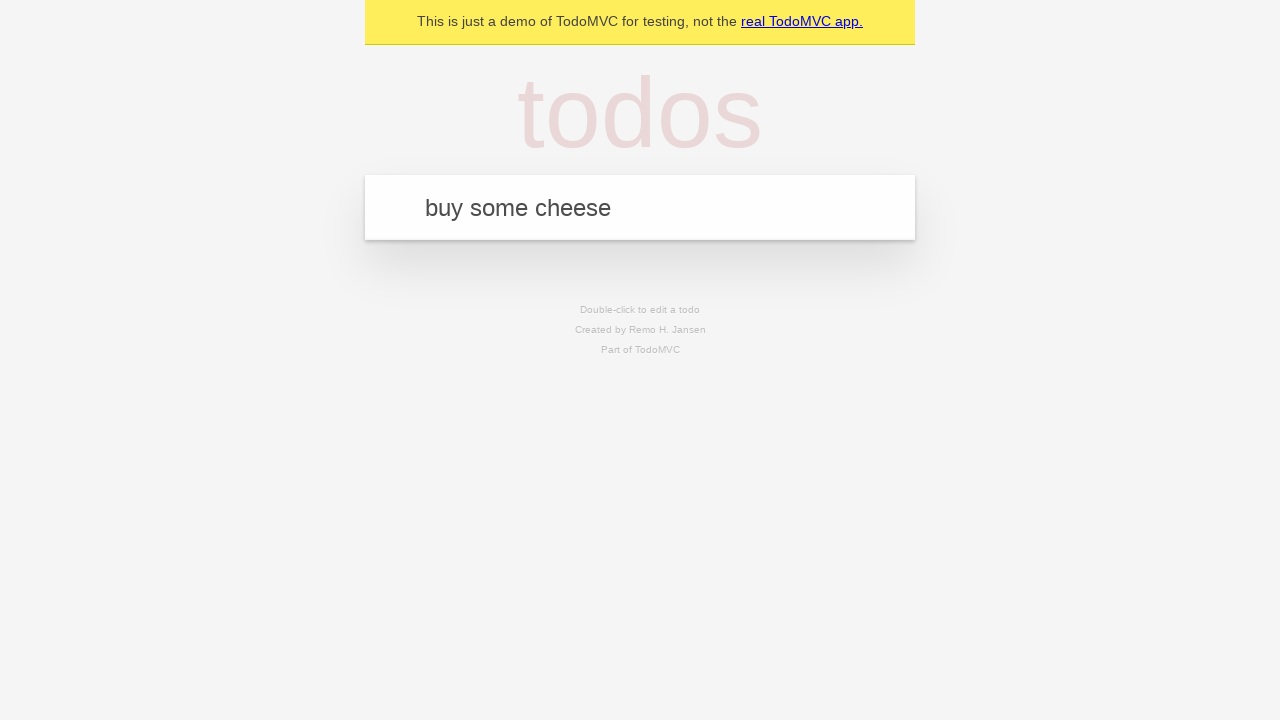

Pressed Enter to add first todo item on .new-todo
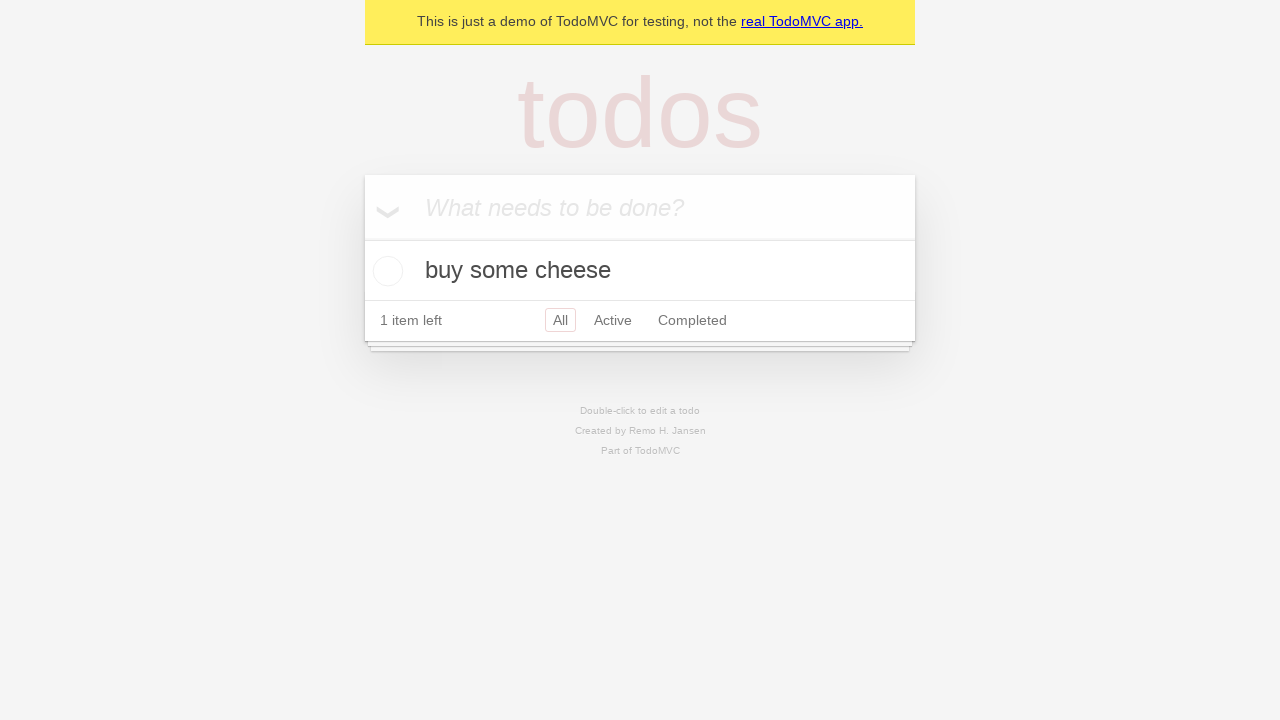

Waited for todo counter to appear
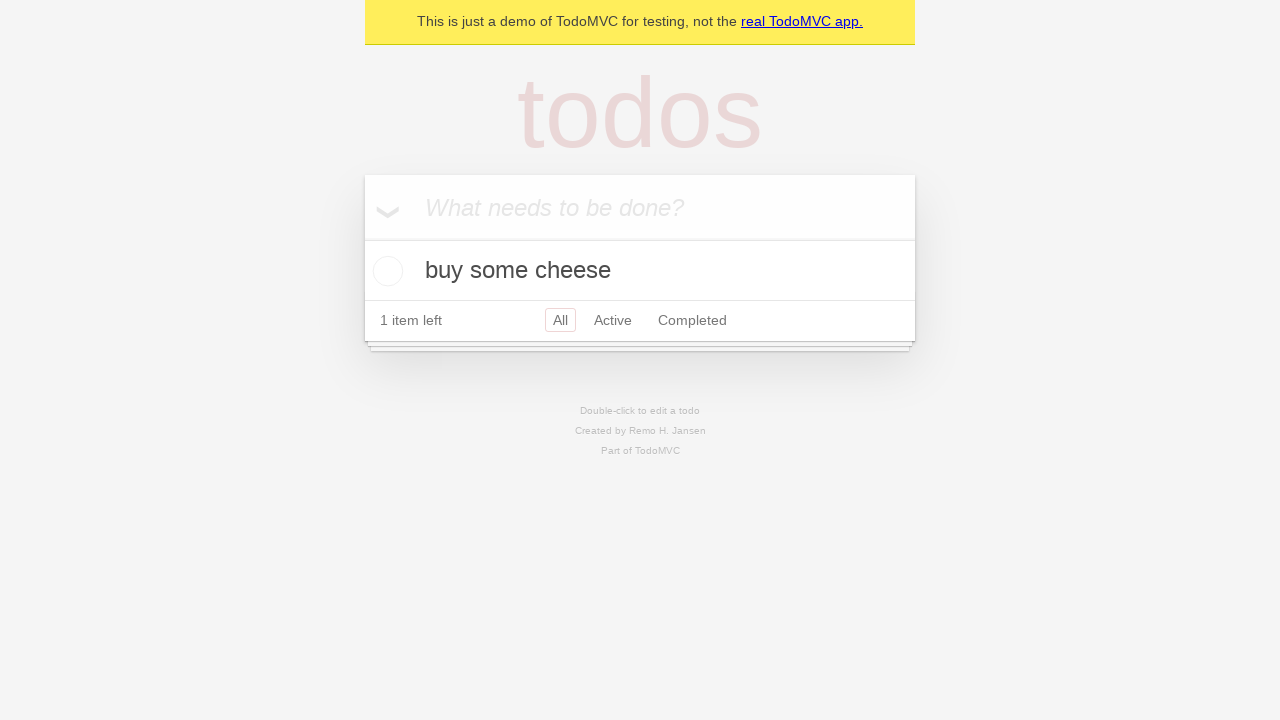

Filled new todo input with 'feed the cat' on .new-todo
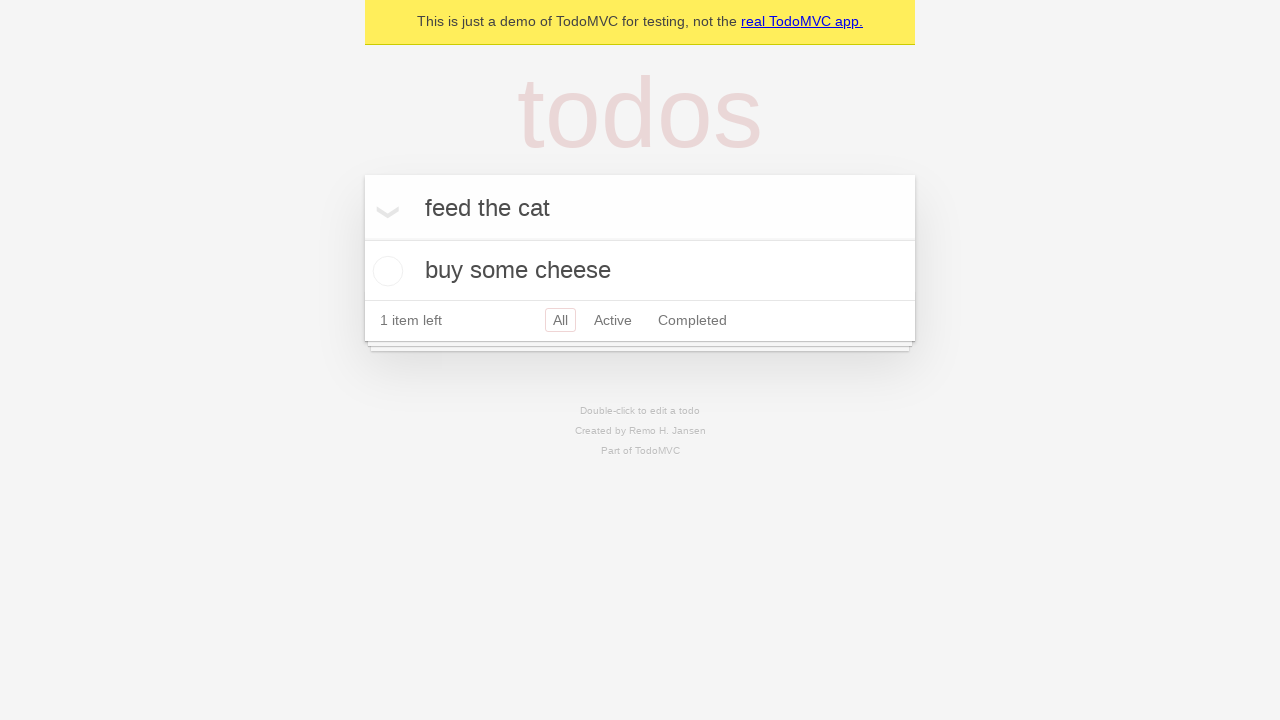

Pressed Enter to add second todo item on .new-todo
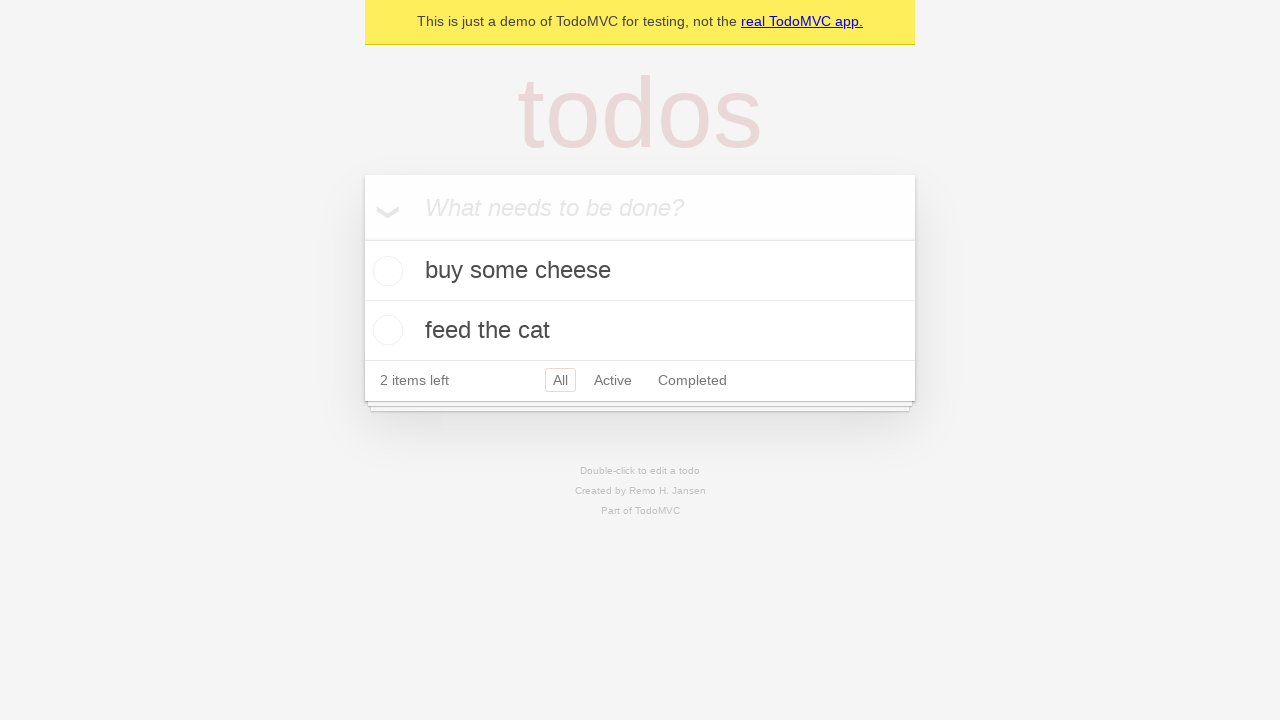

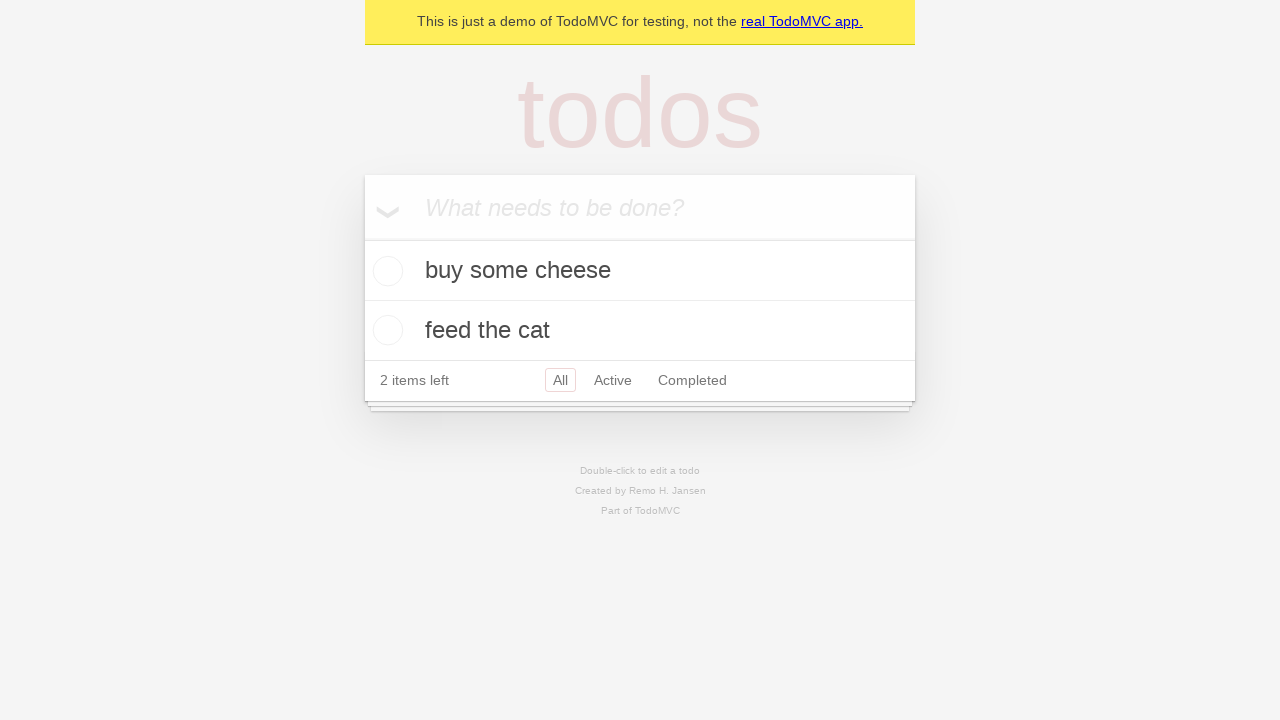